Tests element highlighting functionality by navigating to a page with a large table and visually highlighting a specific element with a red dashed border for 3 seconds.

Starting URL: http://the-internet.herokuapp.com/large

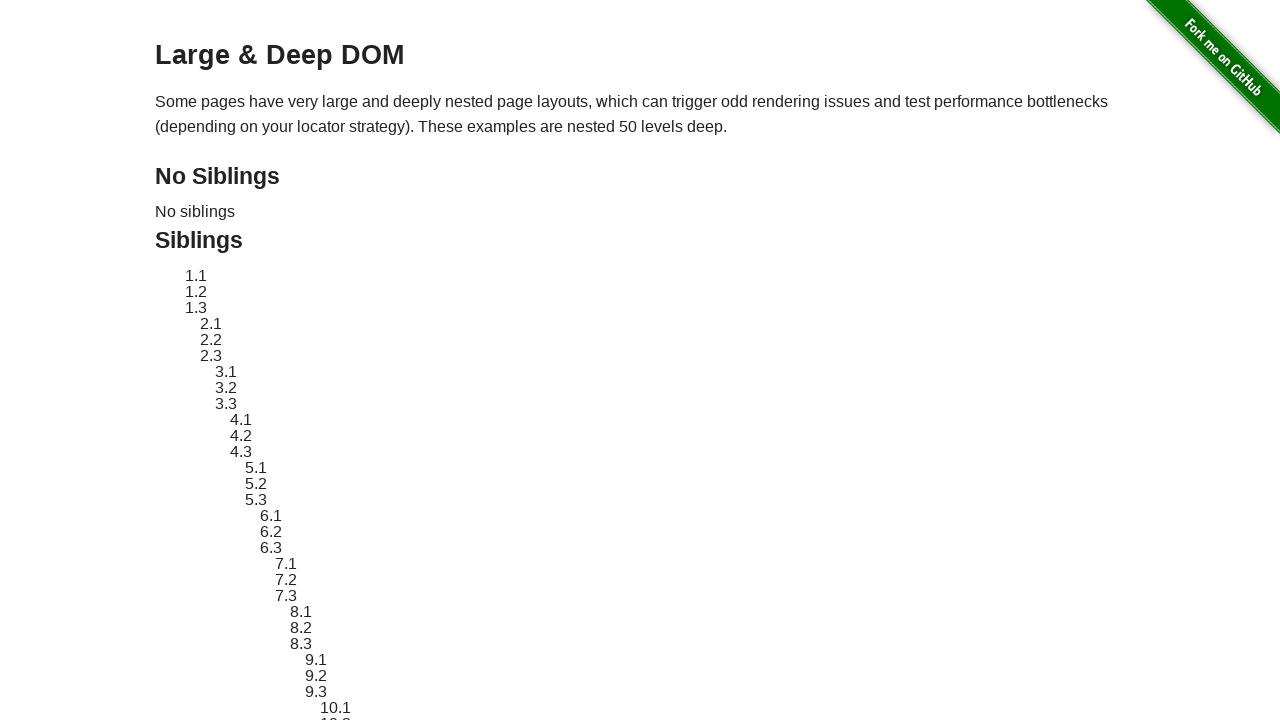

Located and waited for target element #sibling-2.3 to be available
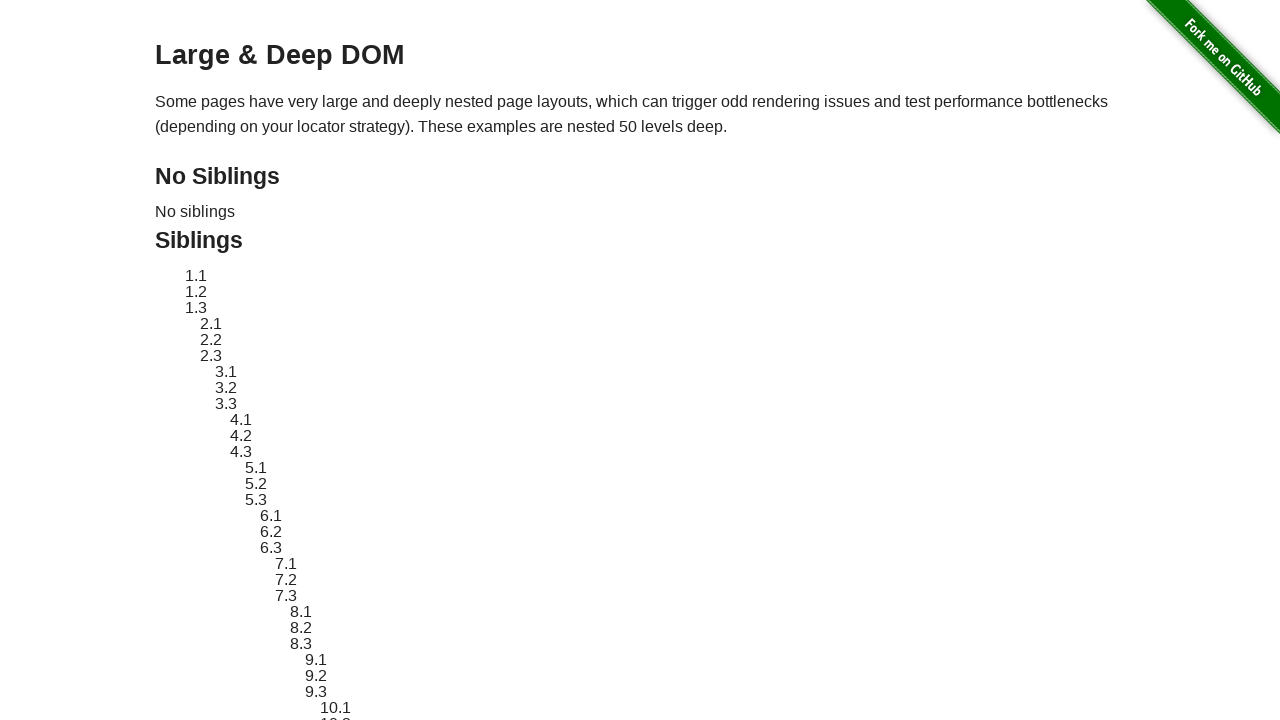

Retrieved original style attribute from target element
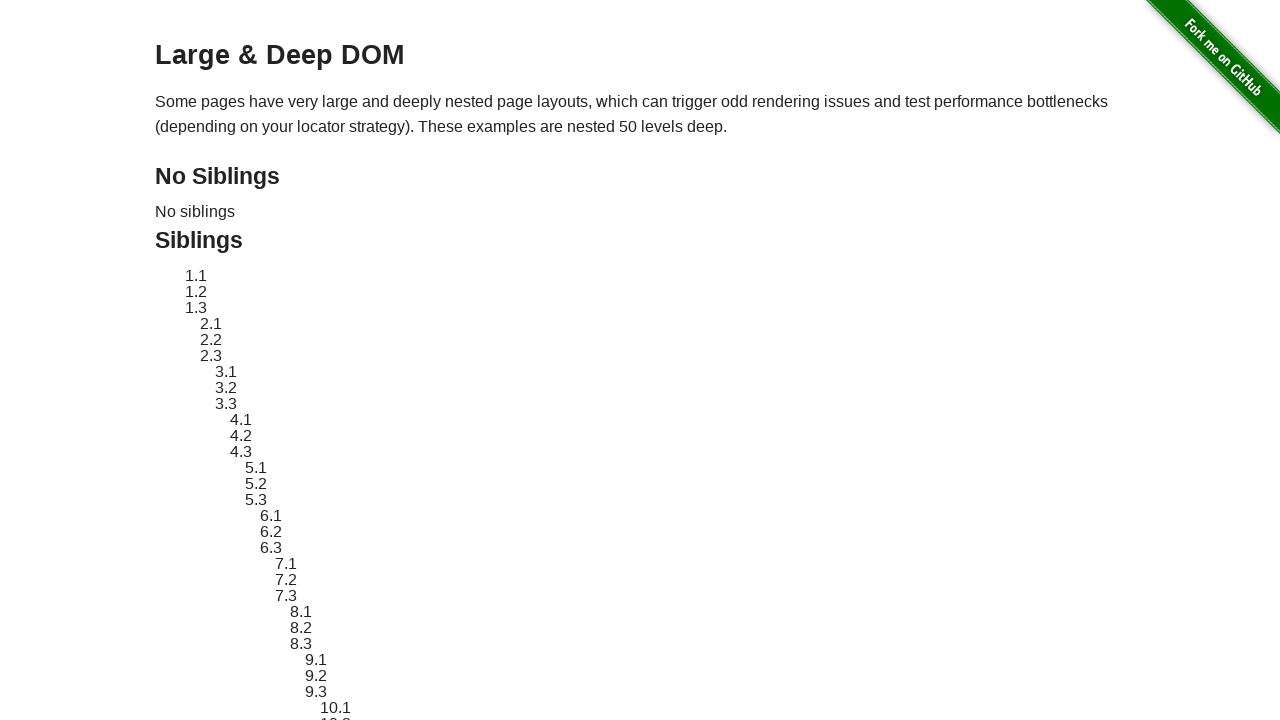

Applied red dashed border highlight to target element
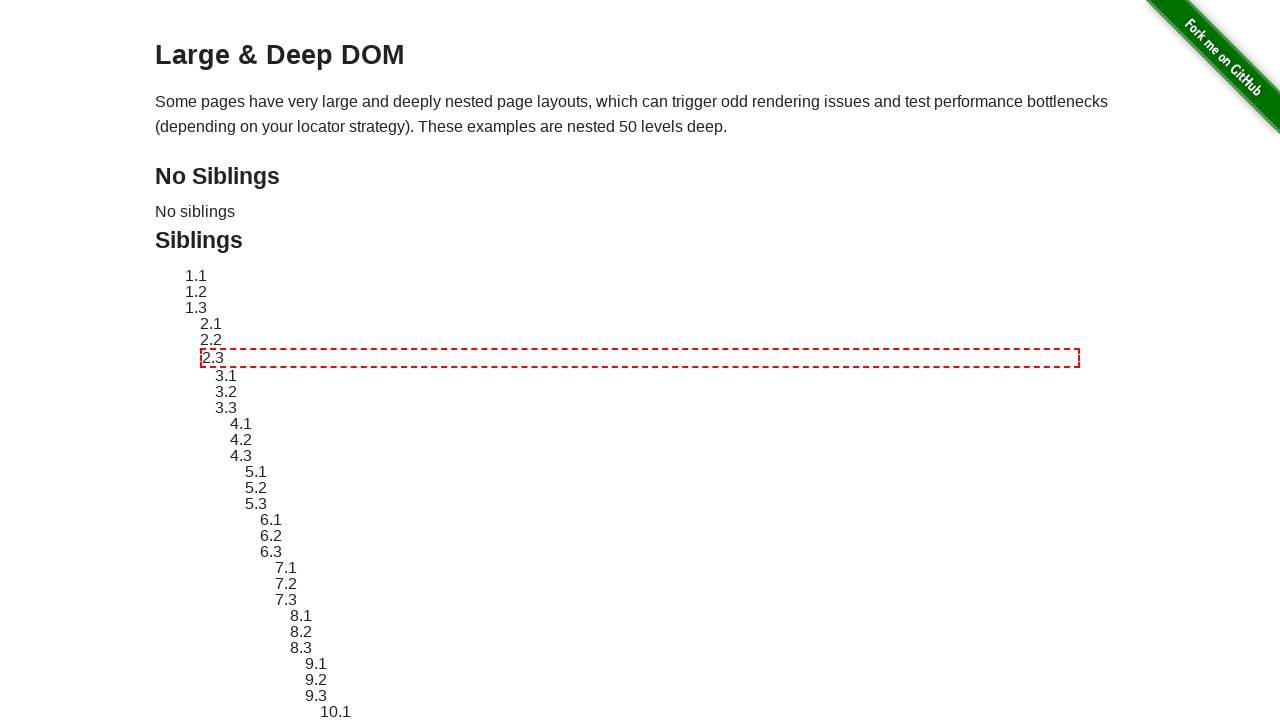

Waited 3 seconds to display the highlight effect
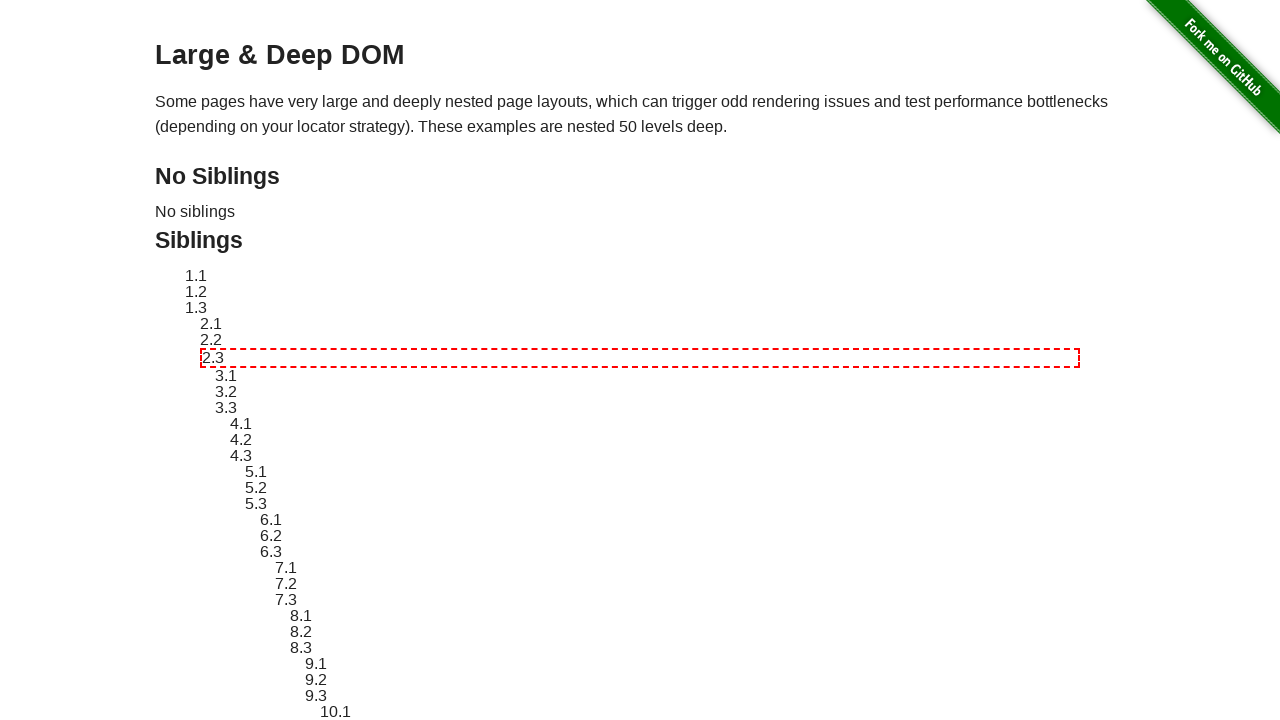

Reverted element styling to original state
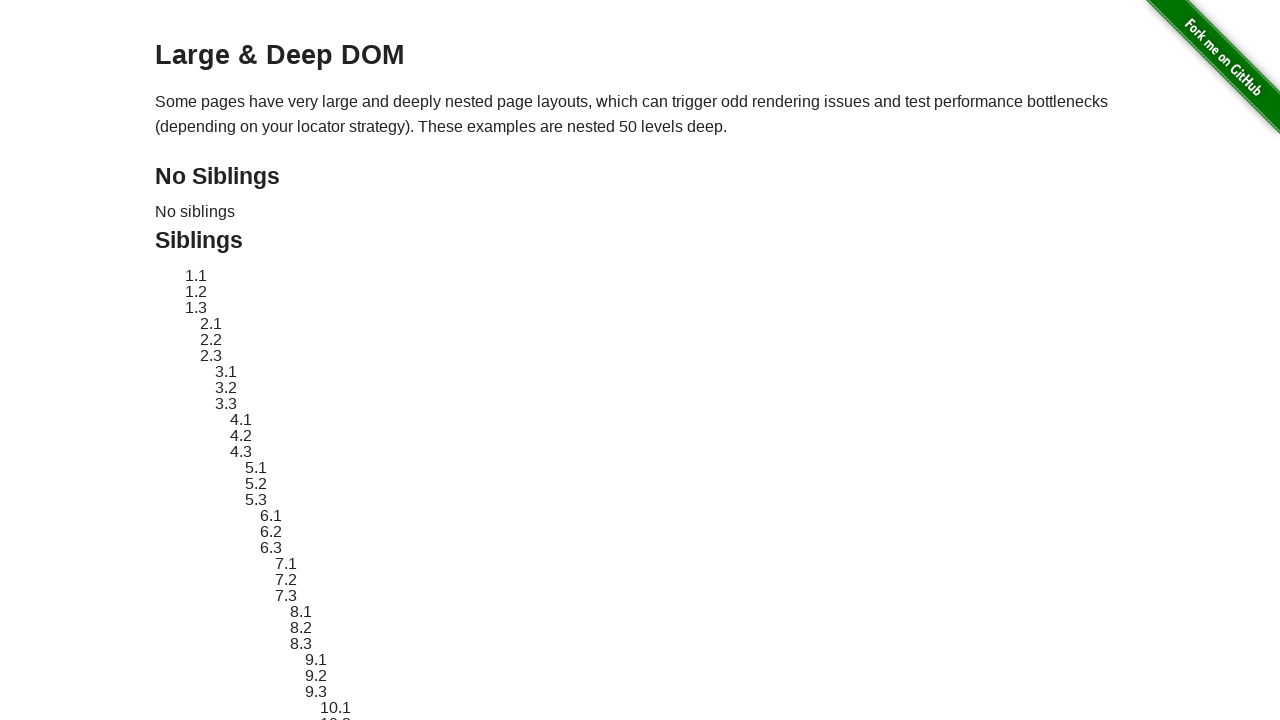

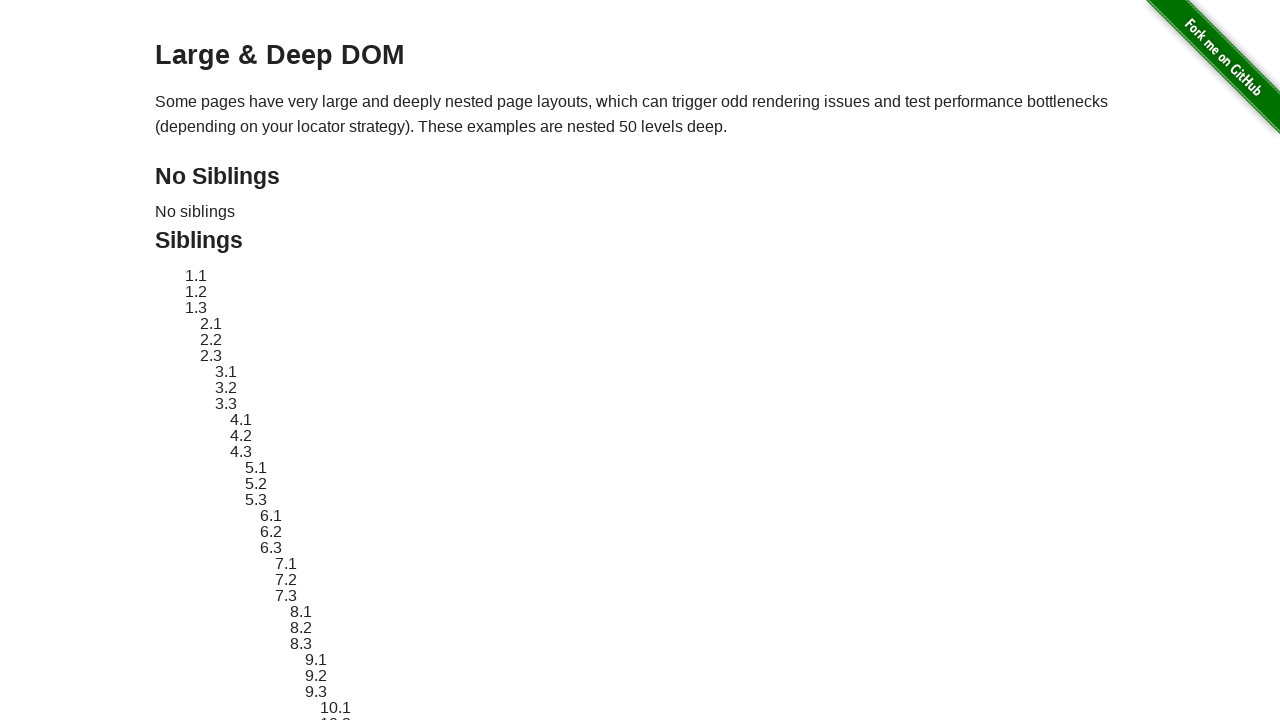